Tests jQuery UI datepicker functionality by navigating to the next month and selecting a specific date

Starting URL: https://jqueryui.com/datepicker/

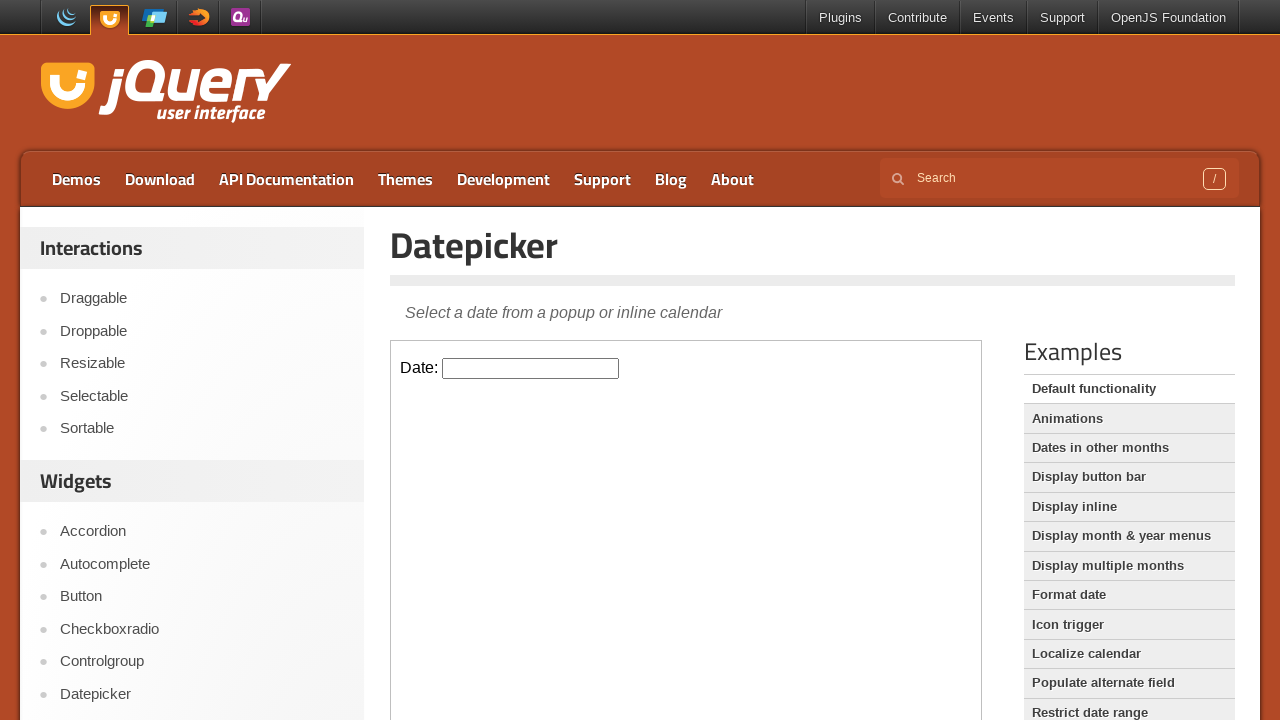

Located the demo frame containing the datepicker
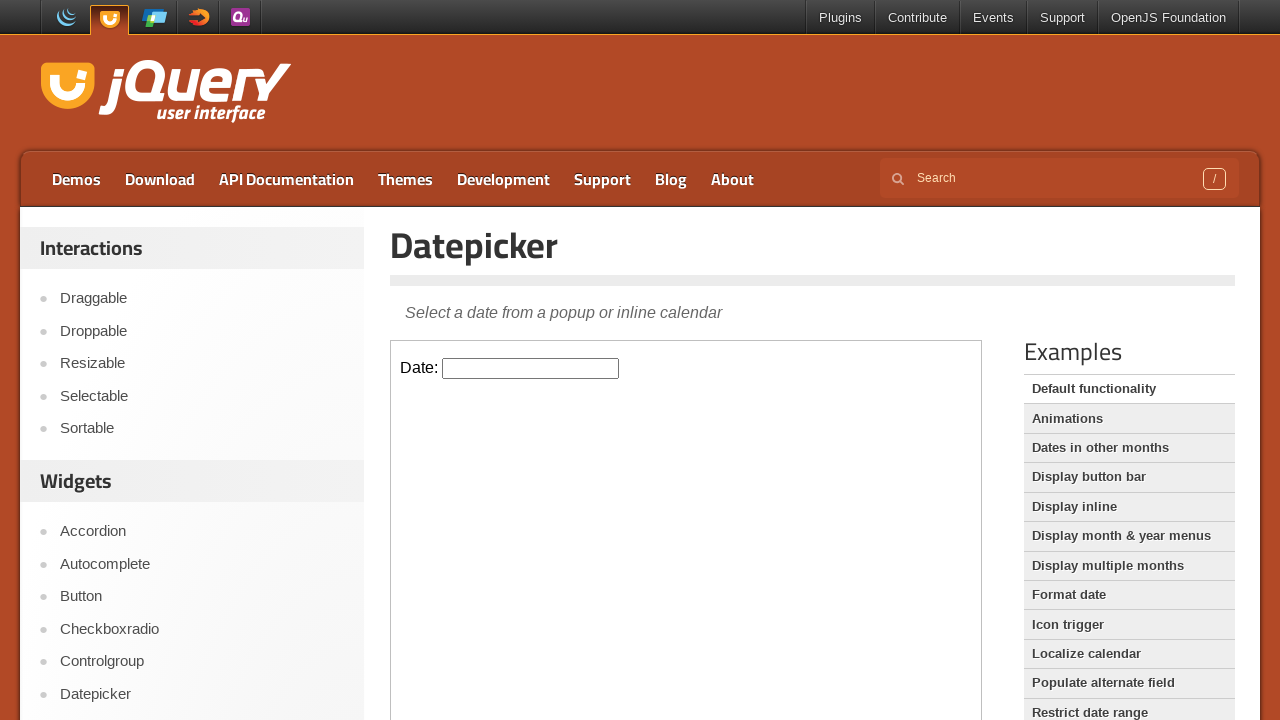

Clicked on the datepicker input field to open the calendar at (531, 368) on .demo-frame >> internal:control=enter-frame >> #datepicker
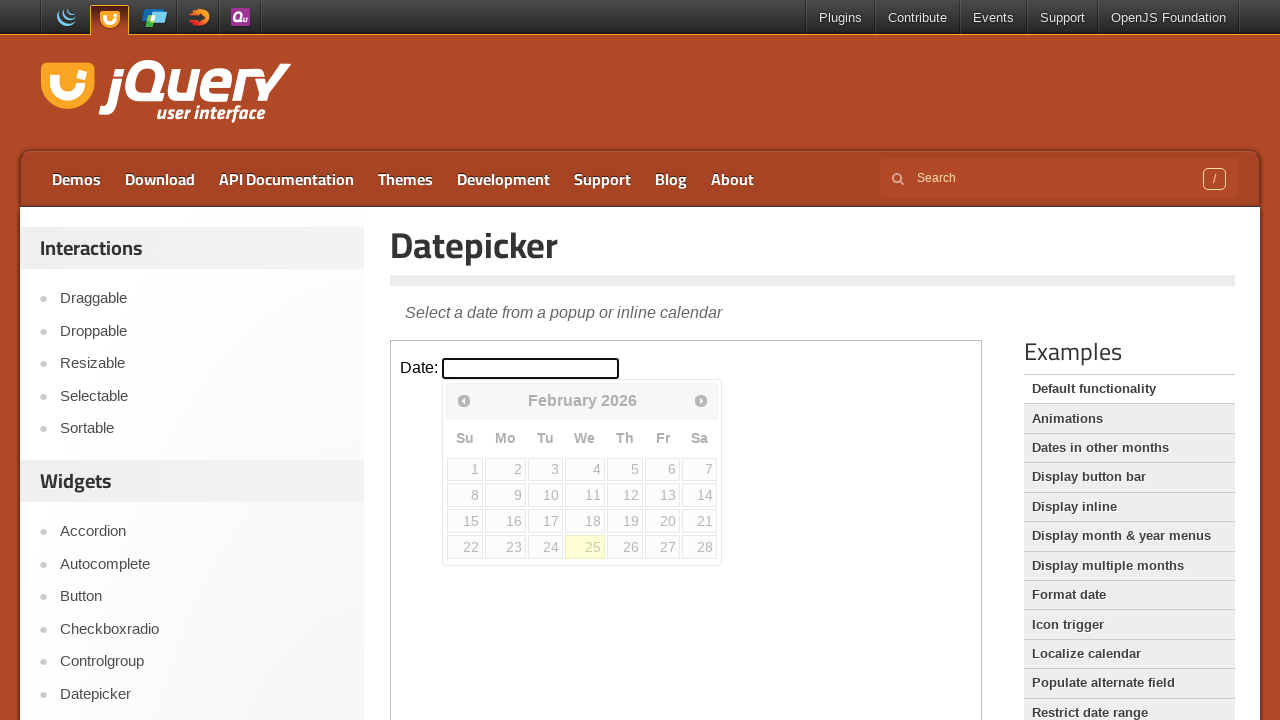

Clicked the next month button to navigate to the next month at (701, 400) on .demo-frame >> internal:control=enter-frame >> .ui-datepicker-next
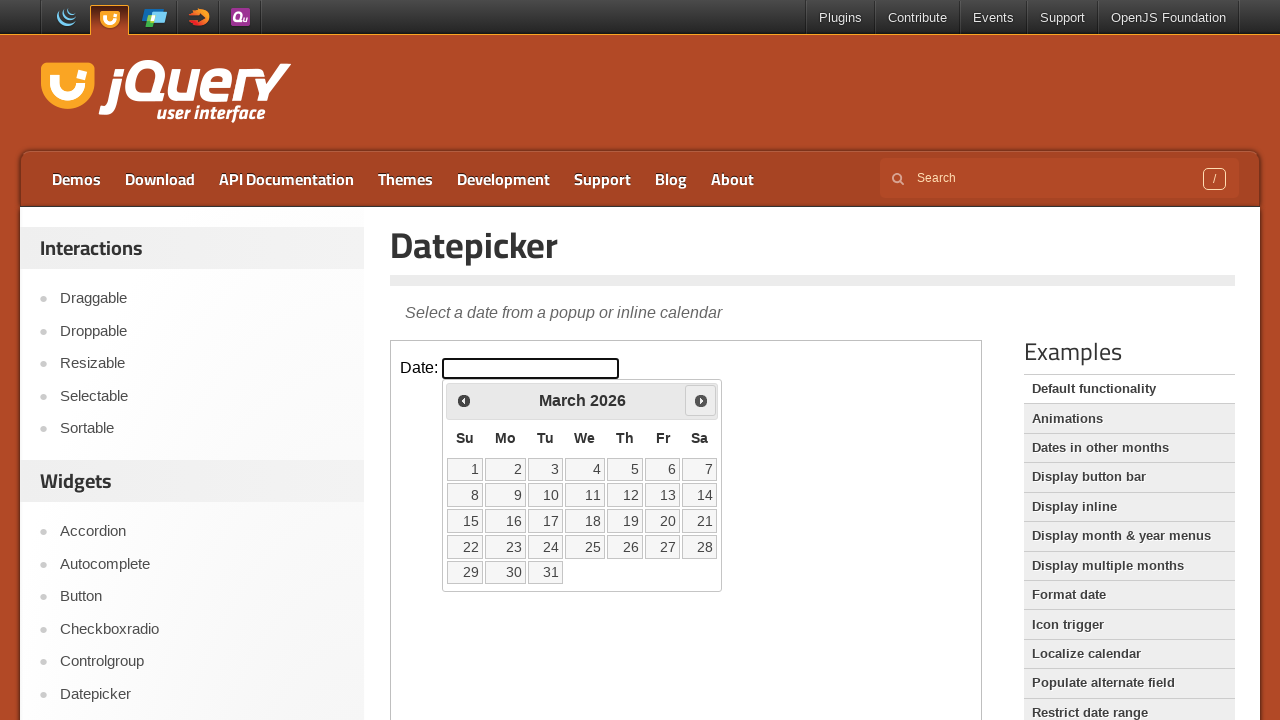

Selected date 22 from the calendar at (465, 547) on .demo-frame >> internal:control=enter-frame >> a:text('22')
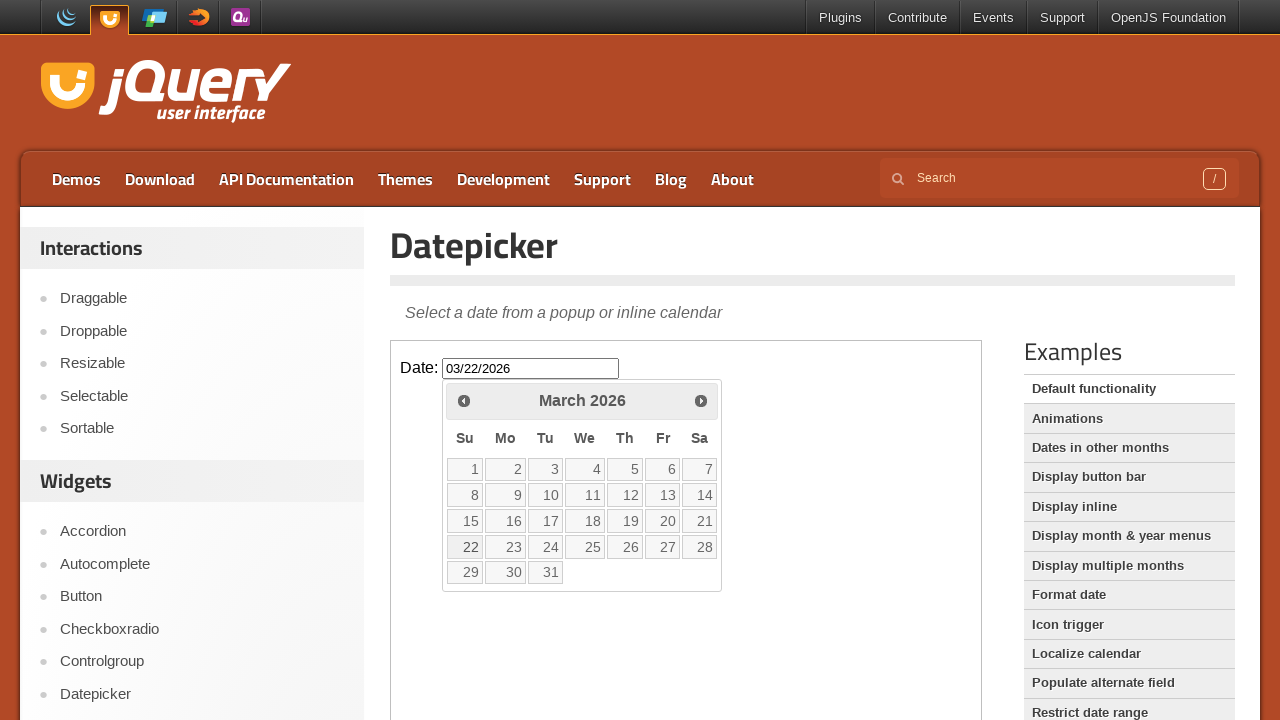

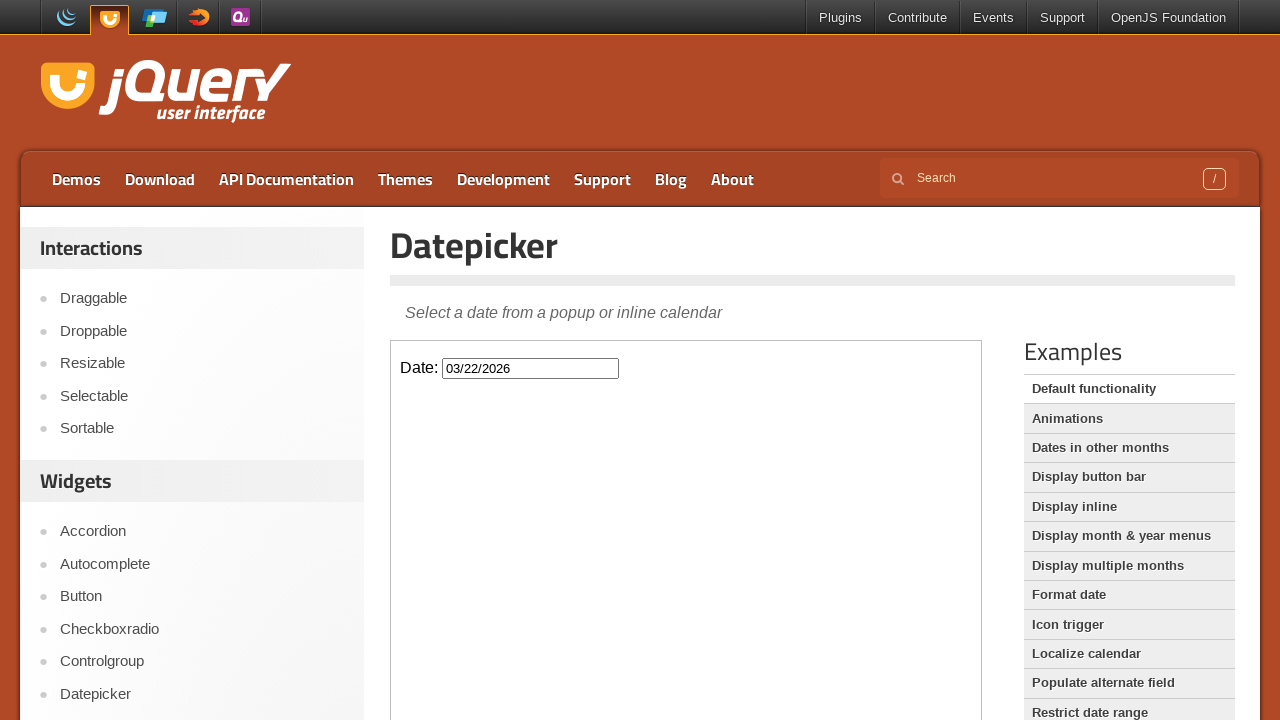